Waits for price to reach $100, clicks book button, calculates a mathematical answer based on displayed value, and submits the solution

Starting URL: http://suninjuly.github.io/explicit_wait2.html

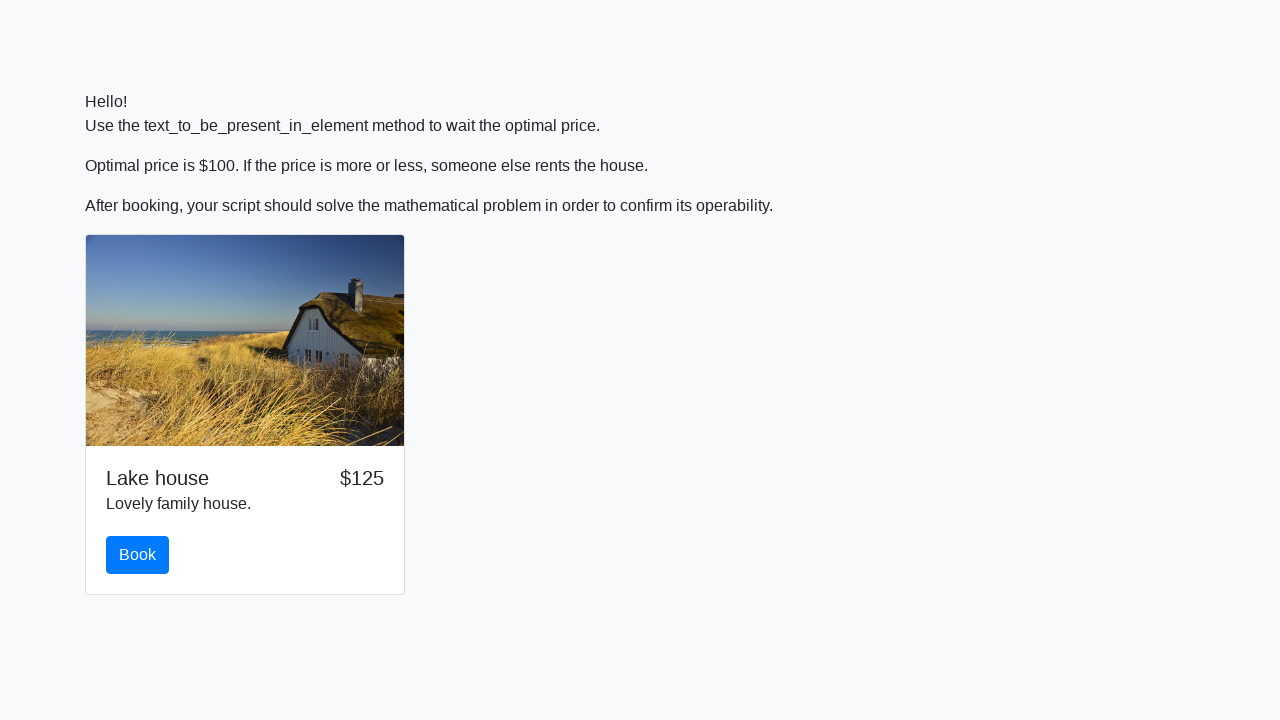

Waited for price to reach $100
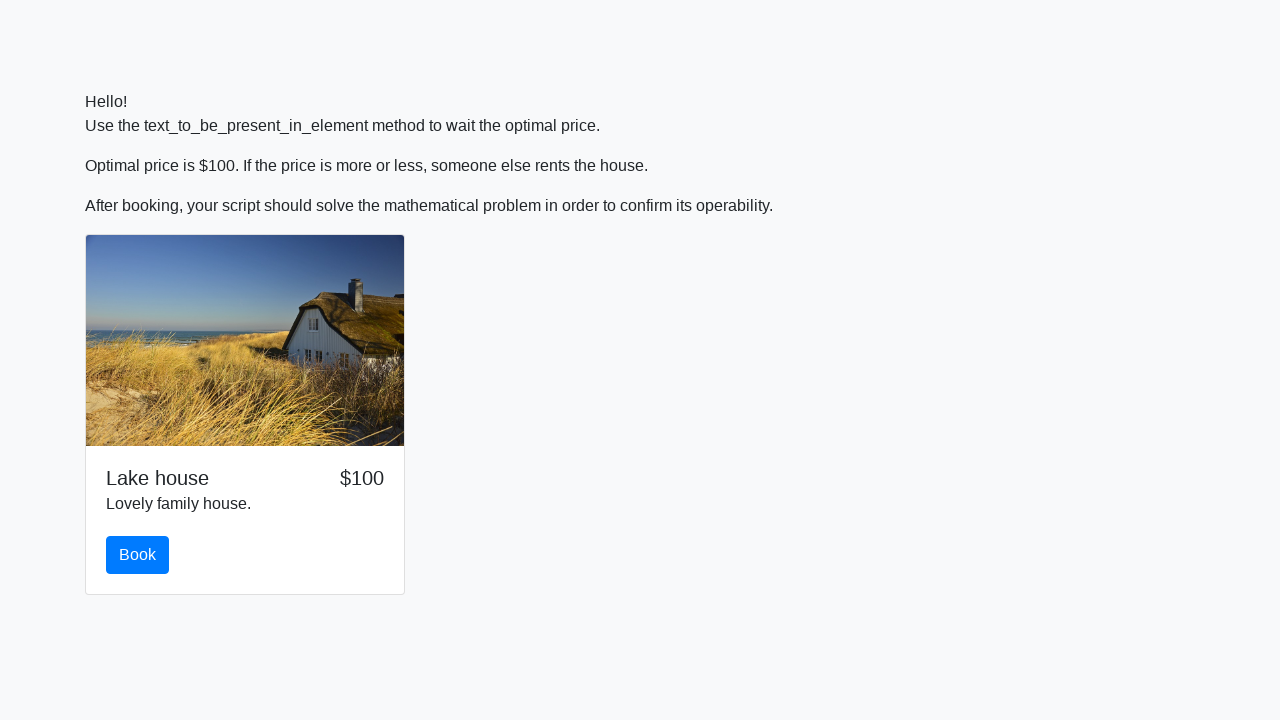

Clicked the book button at (138, 555) on #book
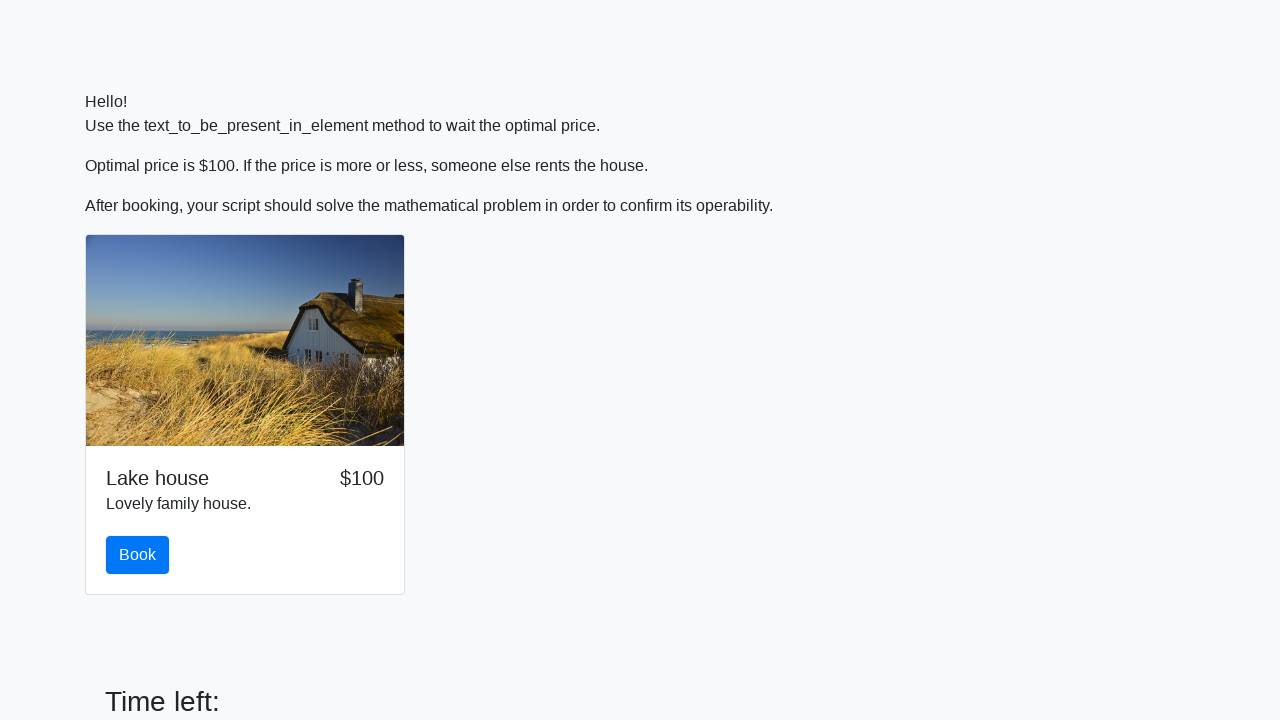

Retrieved input value: 161
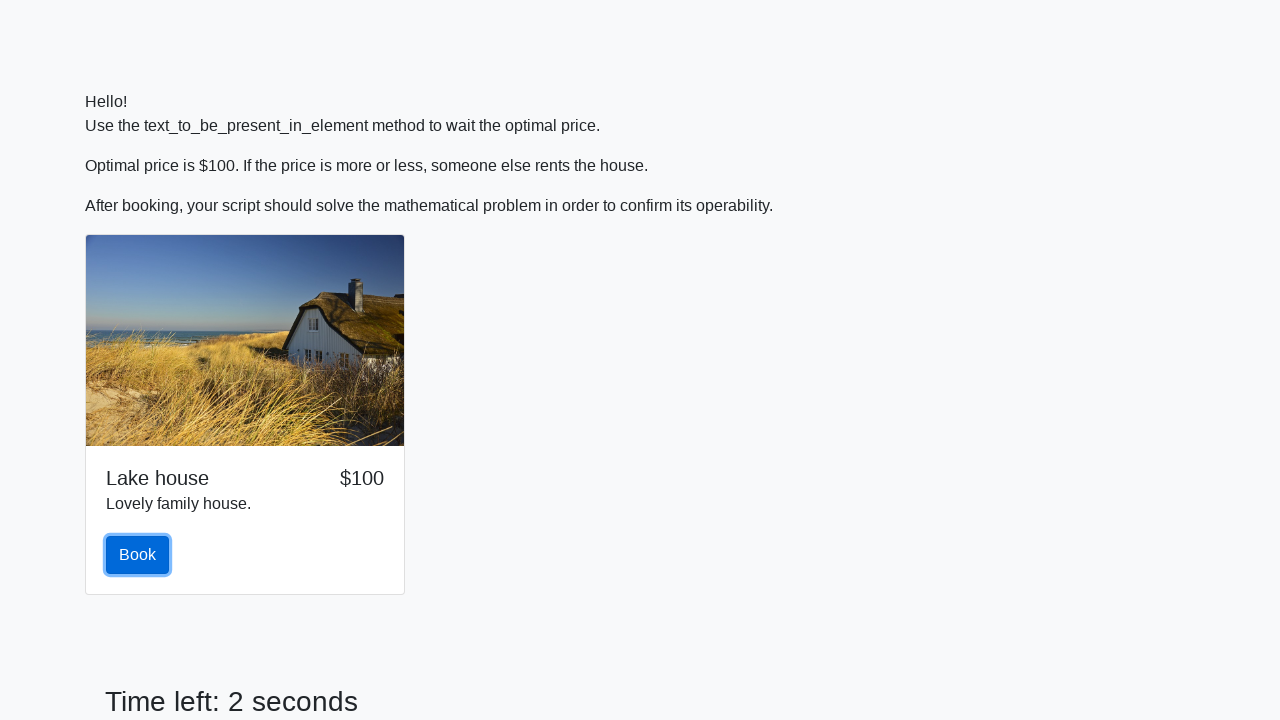

Calculated mathematical answer: 2.1316654973155837
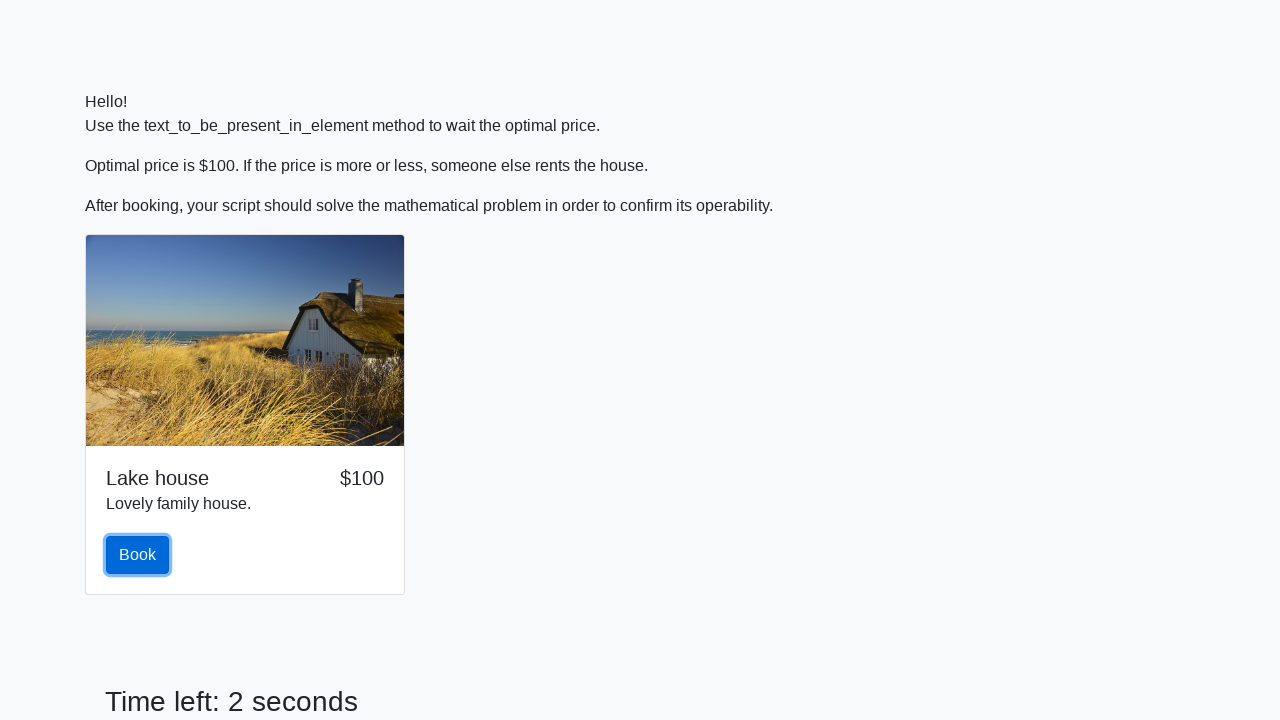

Filled answer field with calculated value on #answer
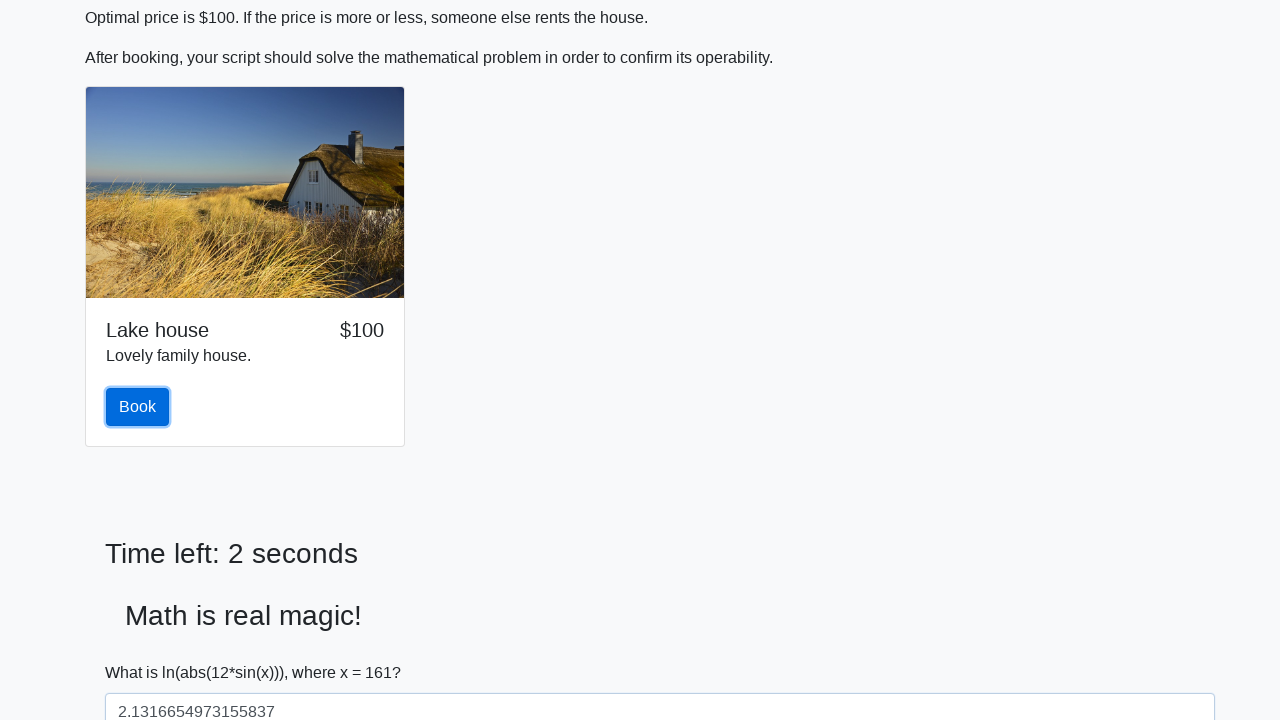

Clicked submit button to solve at (143, 651) on #solve
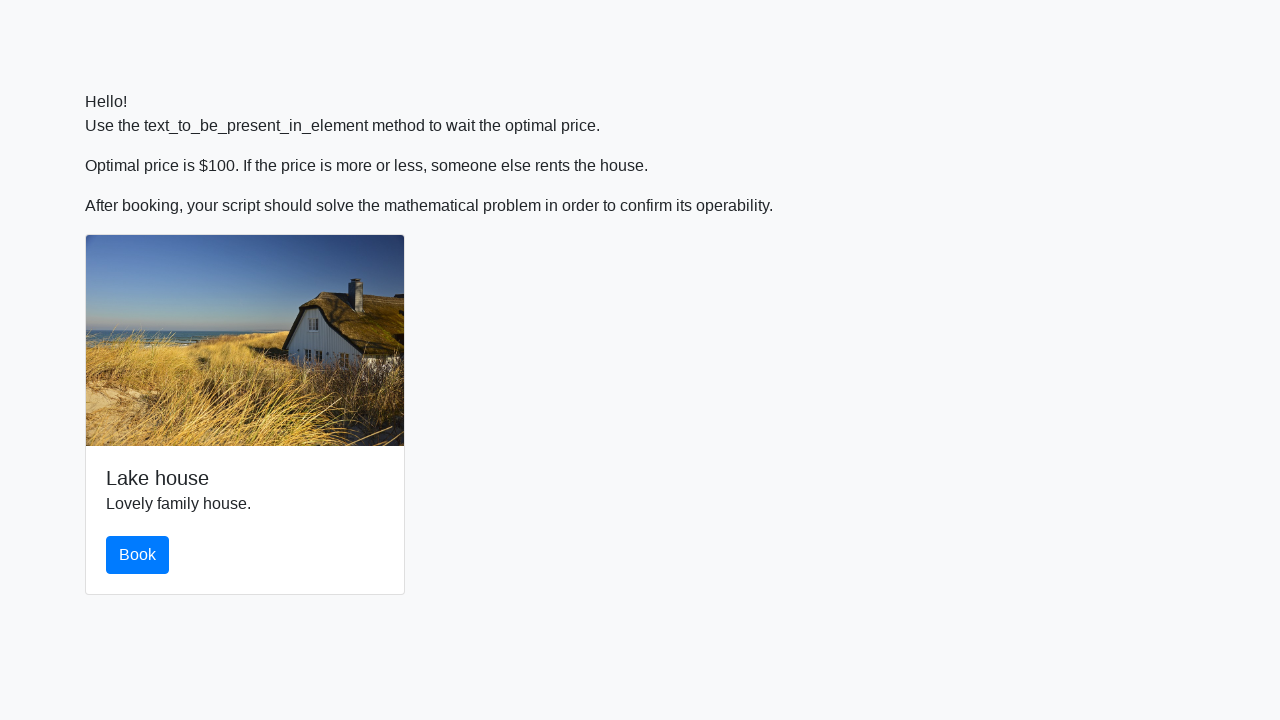

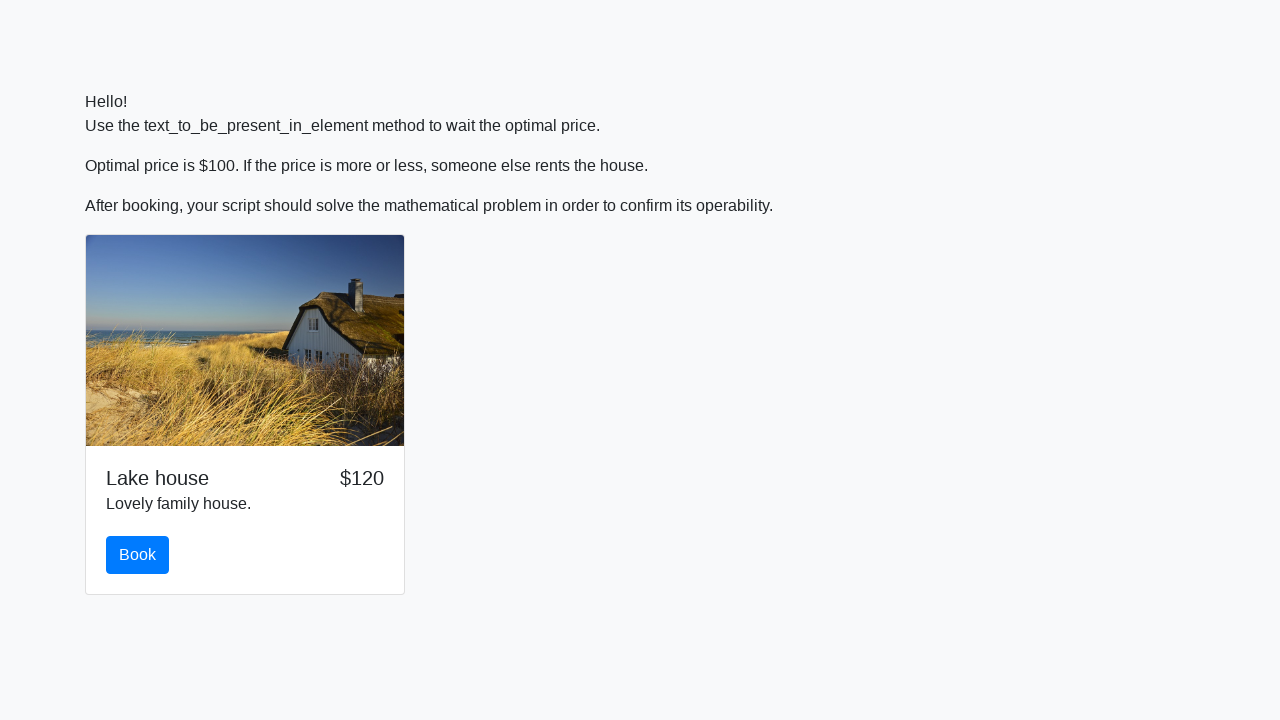